Tests that edits are saved when the edit input loses focus (blur event)

Starting URL: https://demo.playwright.dev/todomvc

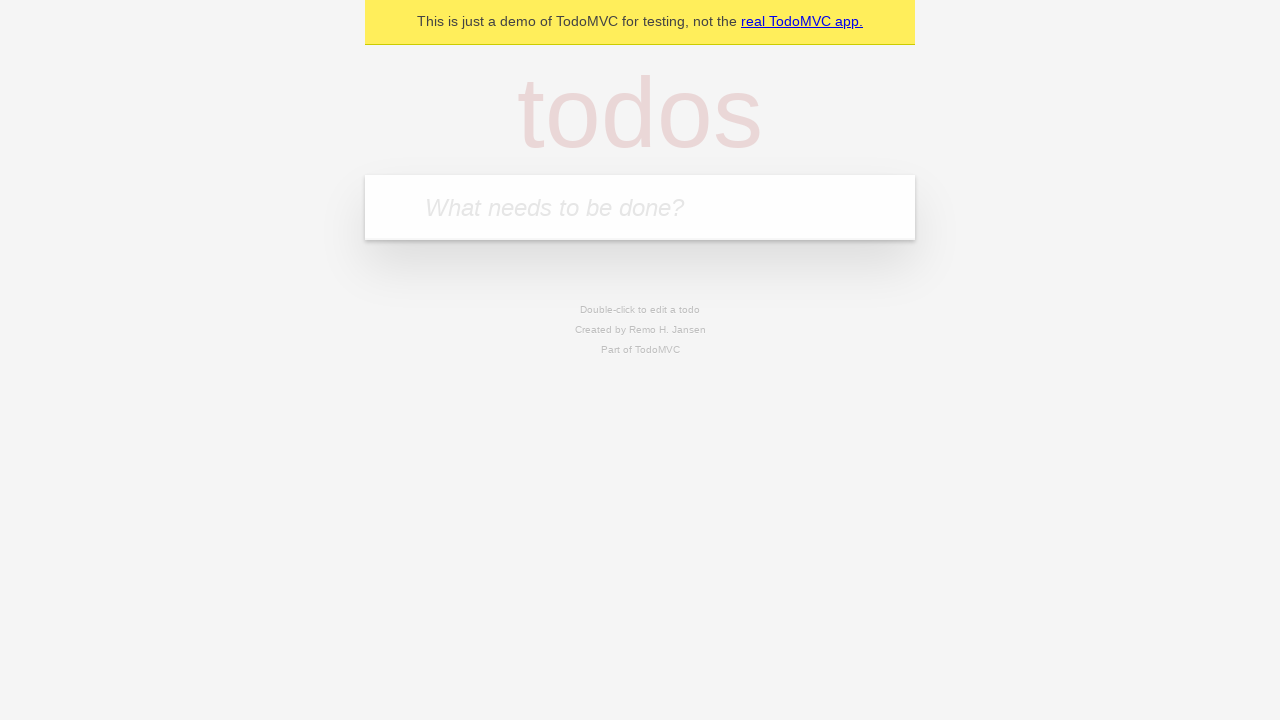

Filled todo input with 'buy some cheese' on internal:attr=[placeholder="What needs to be done?"i]
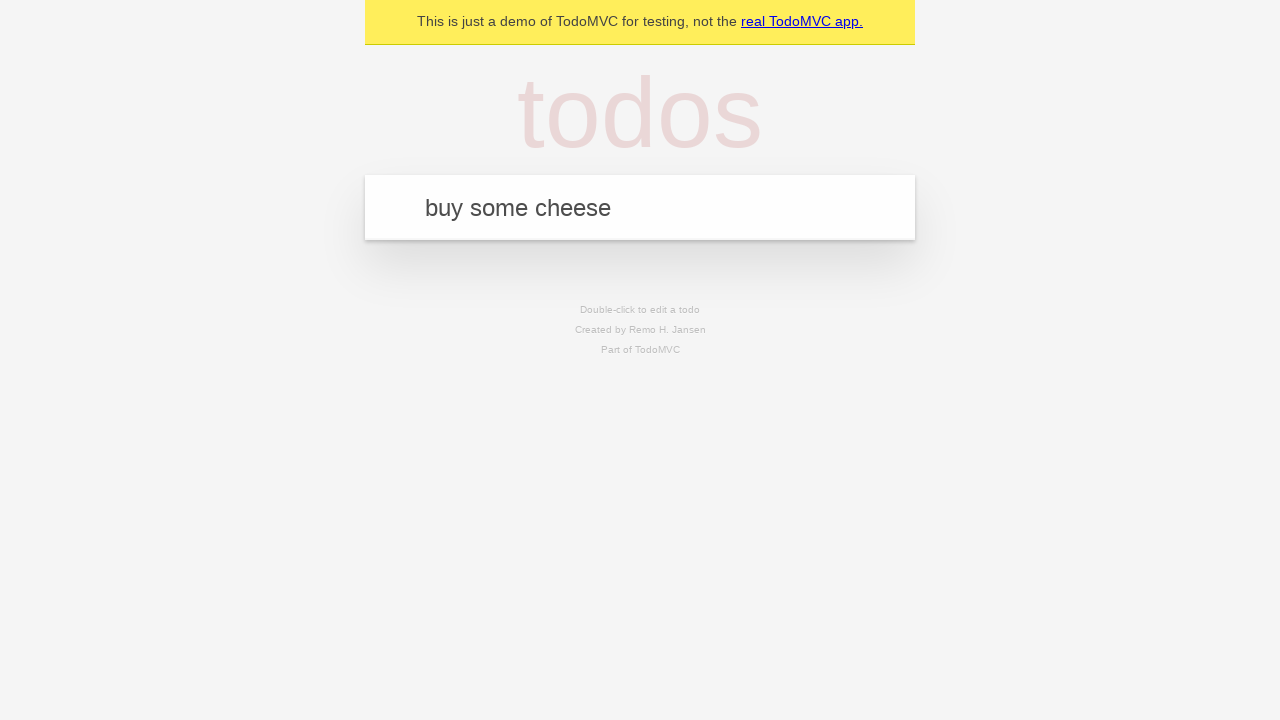

Pressed Enter to create first todo on internal:attr=[placeholder="What needs to be done?"i]
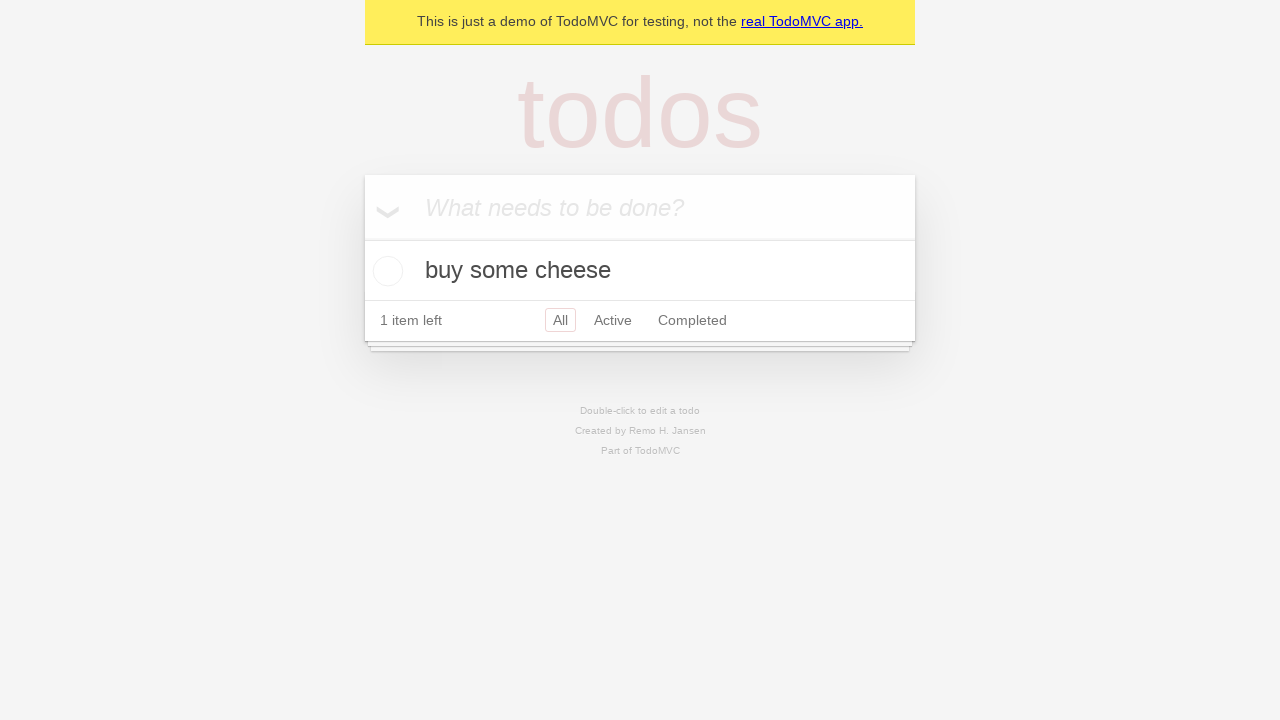

Filled todo input with 'feed the cat' on internal:attr=[placeholder="What needs to be done?"i]
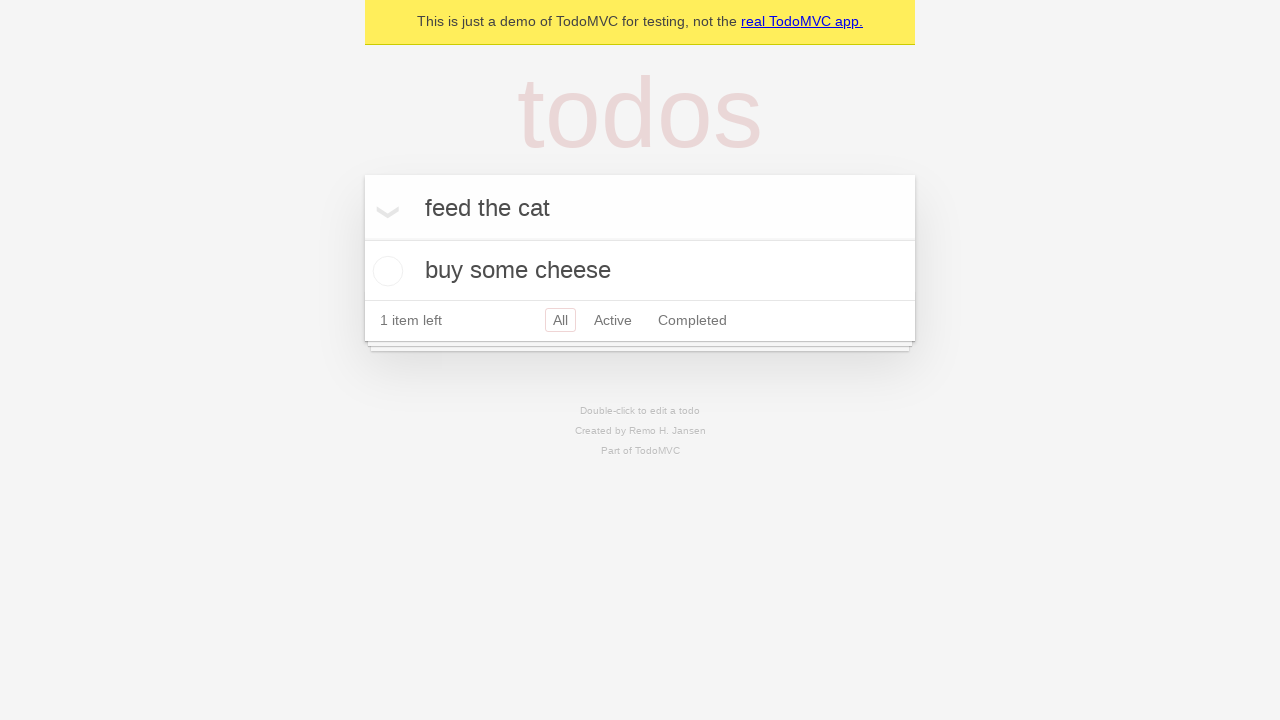

Pressed Enter to create second todo on internal:attr=[placeholder="What needs to be done?"i]
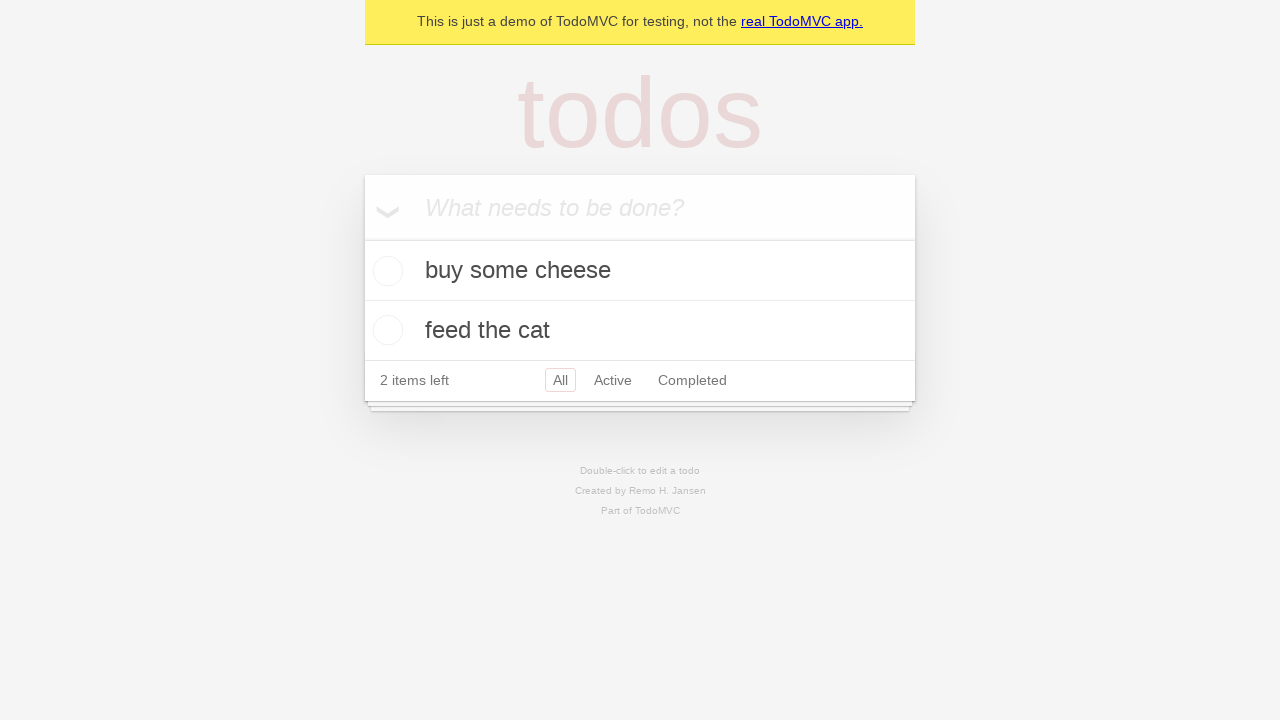

Filled todo input with 'book a doctors appointment' on internal:attr=[placeholder="What needs to be done?"i]
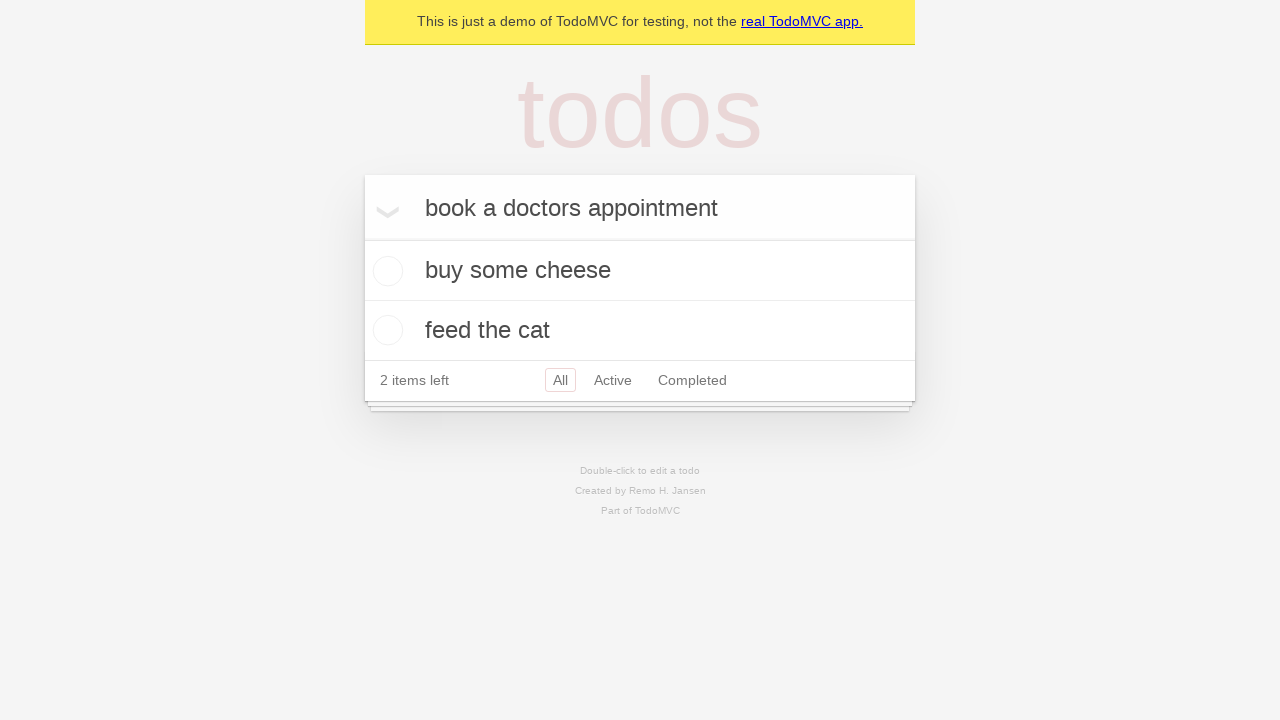

Pressed Enter to create third todo on internal:attr=[placeholder="What needs to be done?"i]
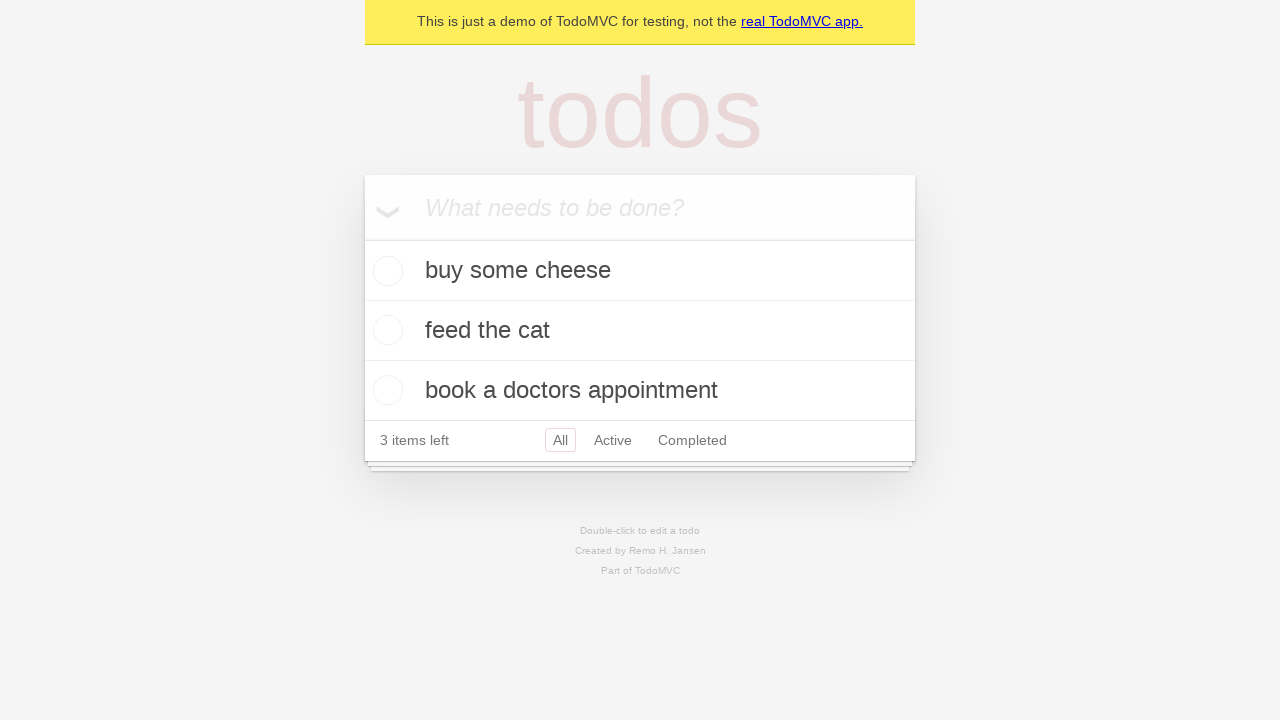

Double-clicked second todo to enter edit mode at (640, 331) on internal:testid=[data-testid="todo-item"s] >> nth=1
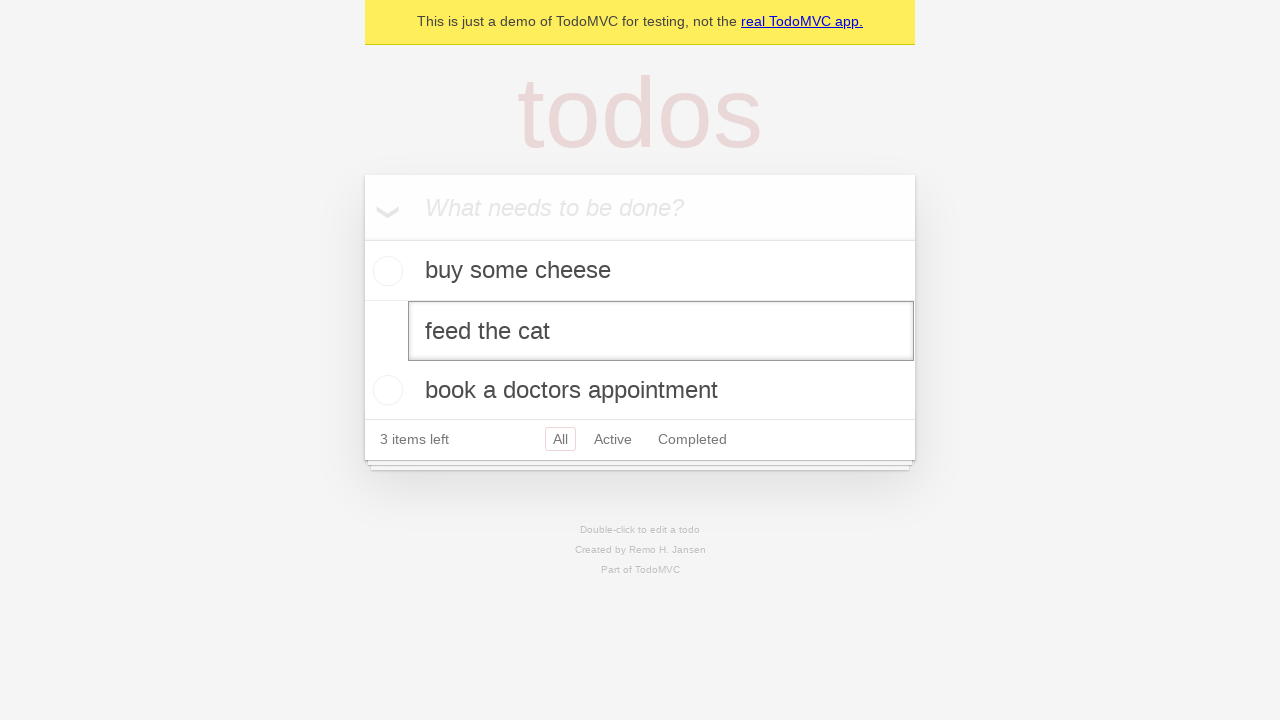

Filled edit textbox with 'buy some sausages' on internal:testid=[data-testid="todo-item"s] >> nth=1 >> internal:role=textbox[nam
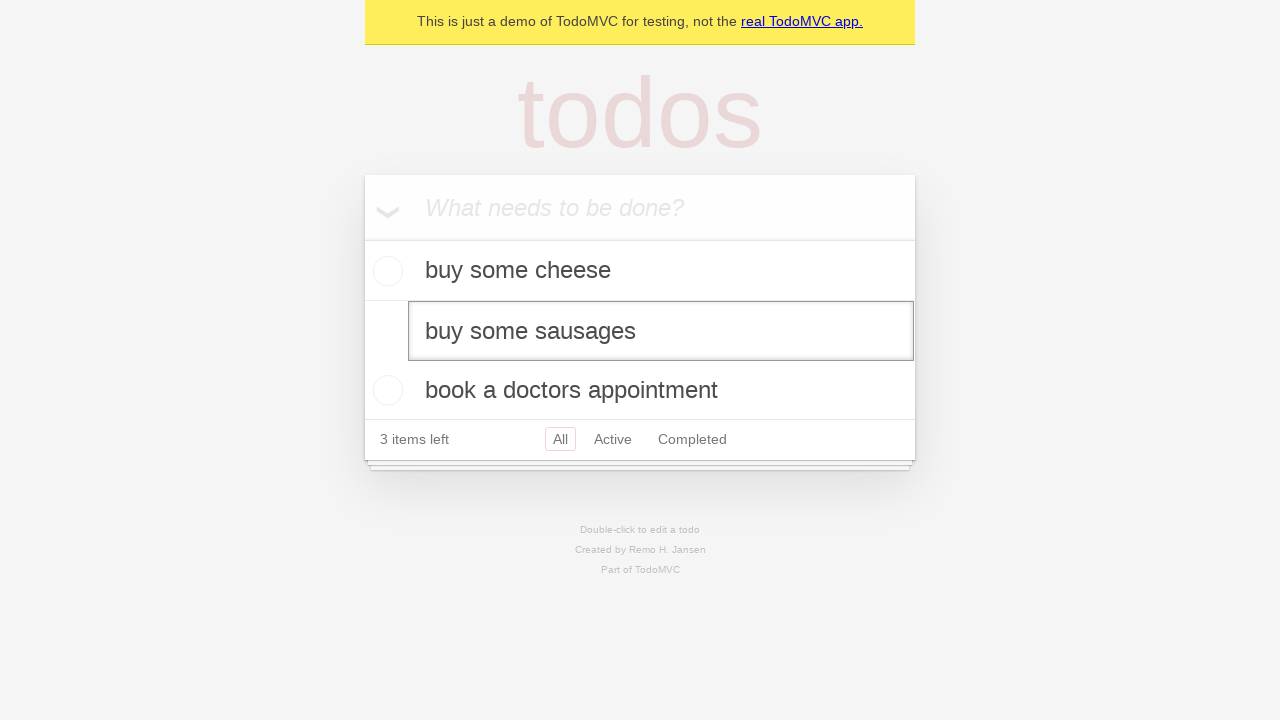

Dispatched blur event to save edited todo
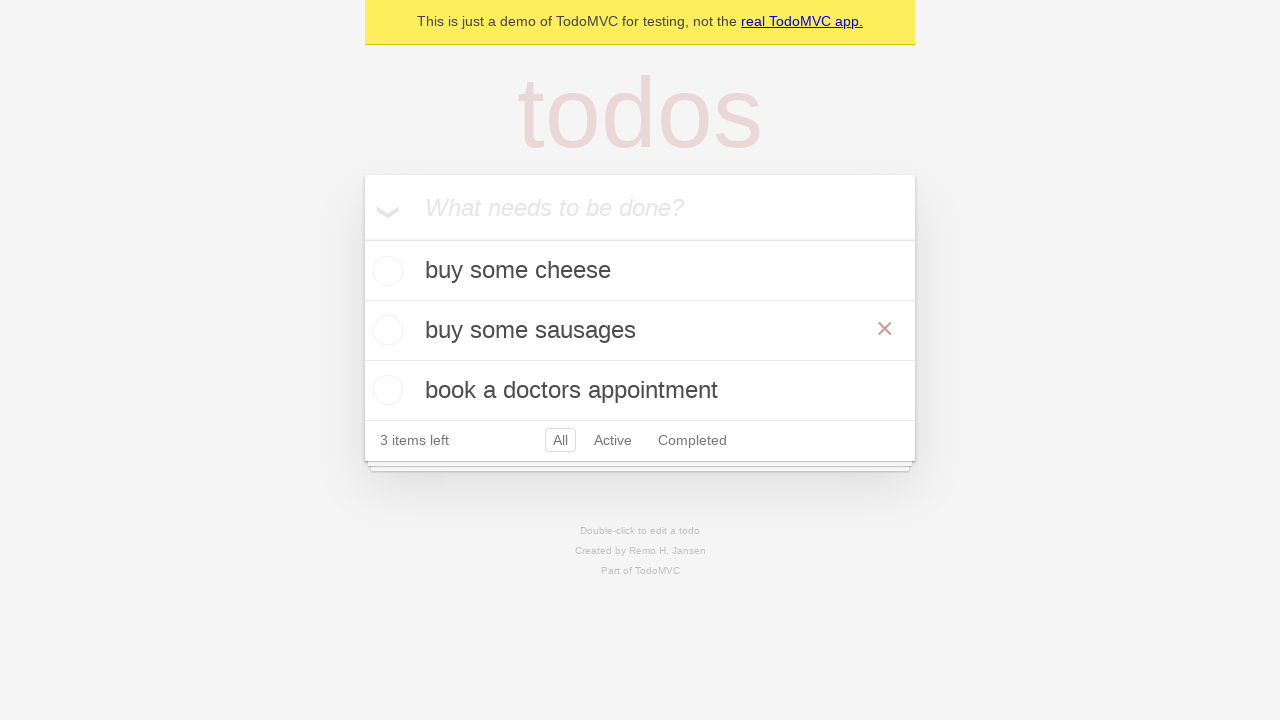

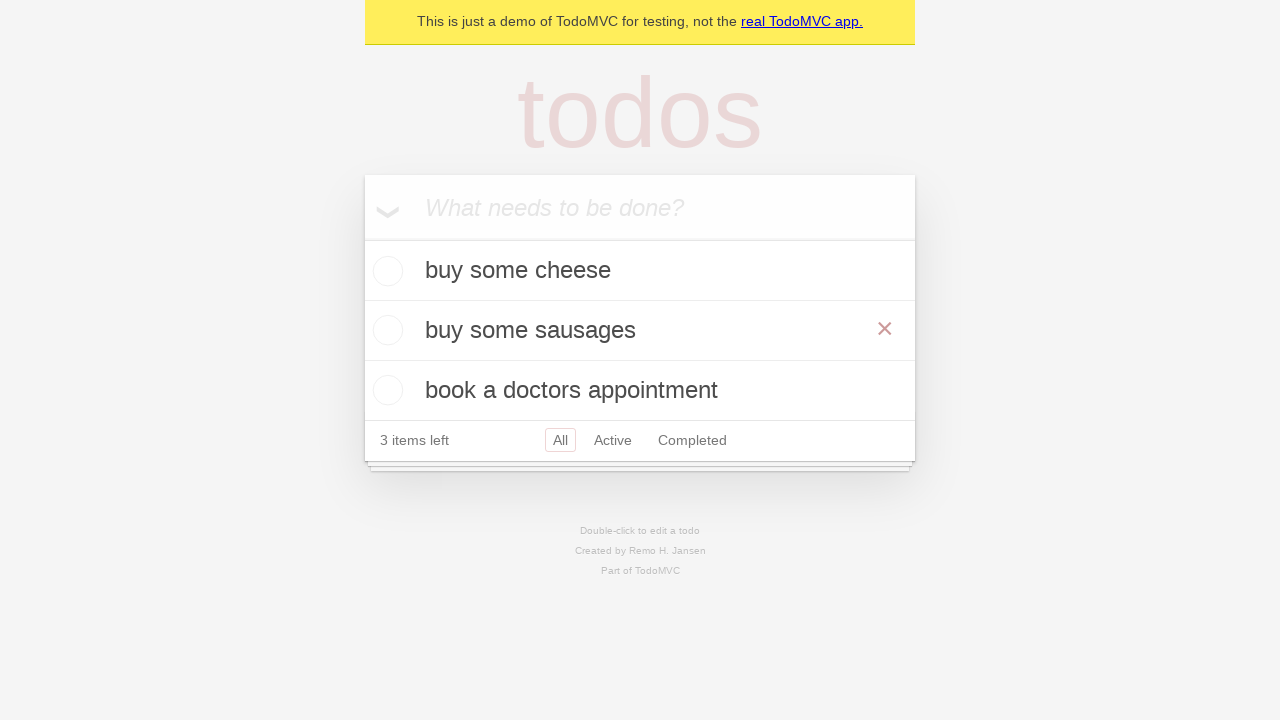